Navigates to the SelectorHub XPath practice page and locates a user element in a table row using XPath to verify element selection works correctly.

Starting URL: https://selectorshub.com/xpath-practice-page/

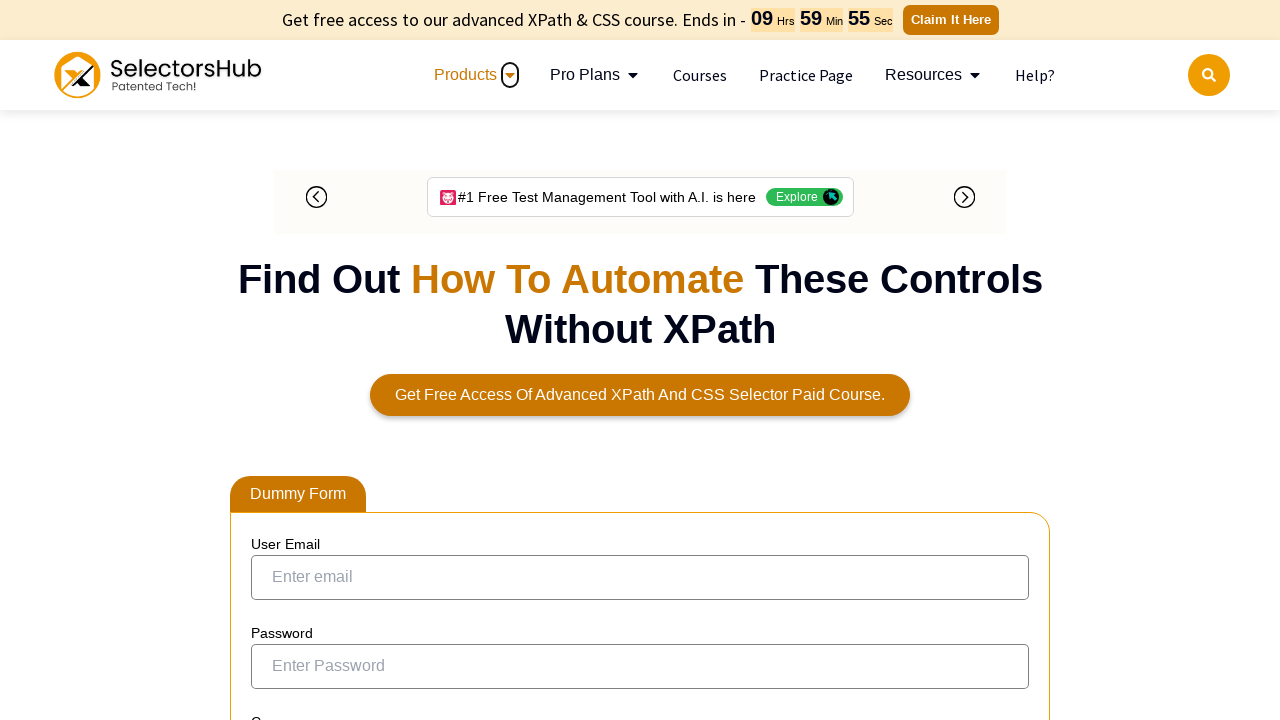

Located user element in second table row with class 'usr_acn' using XPath
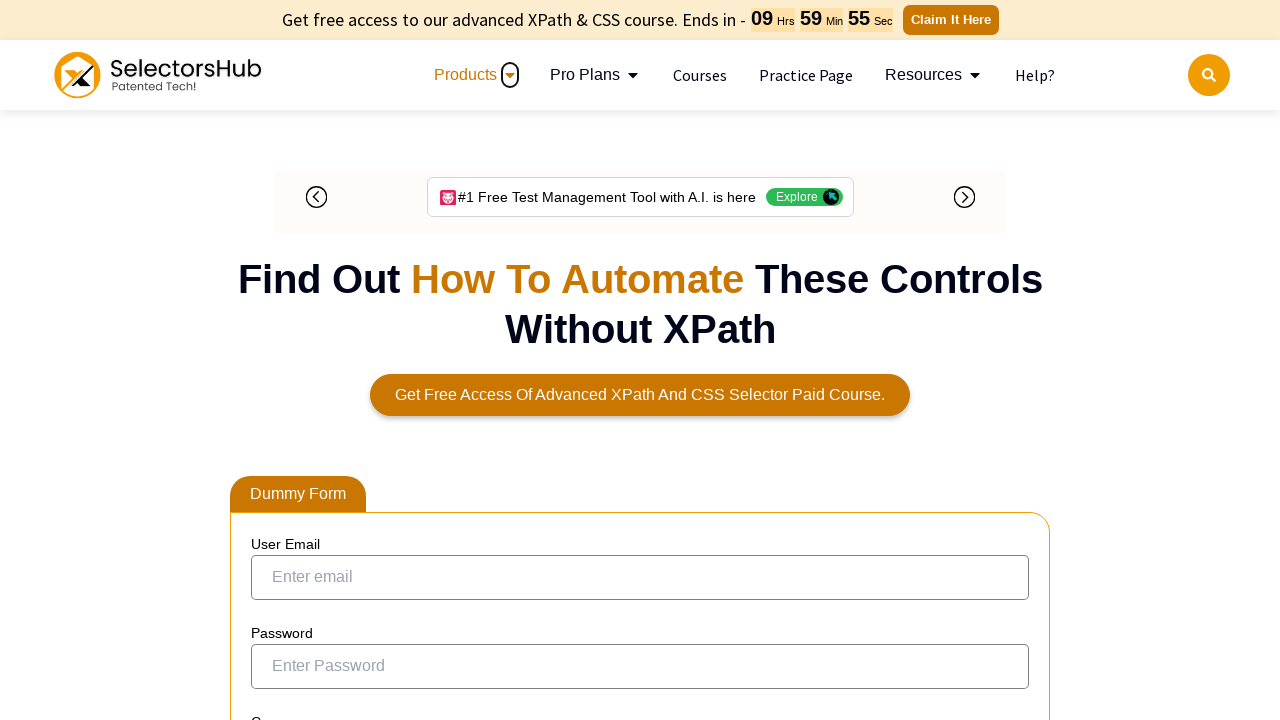

User element became visible
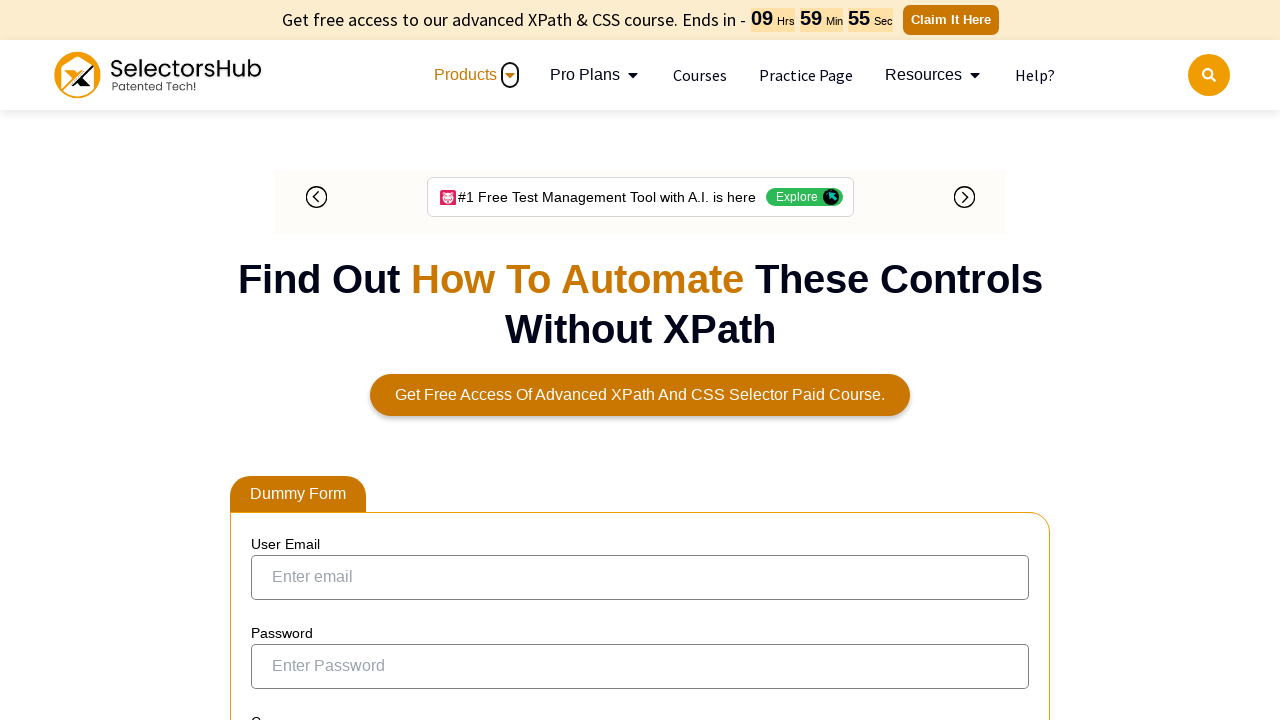

Verified that user element exists and was successfully located
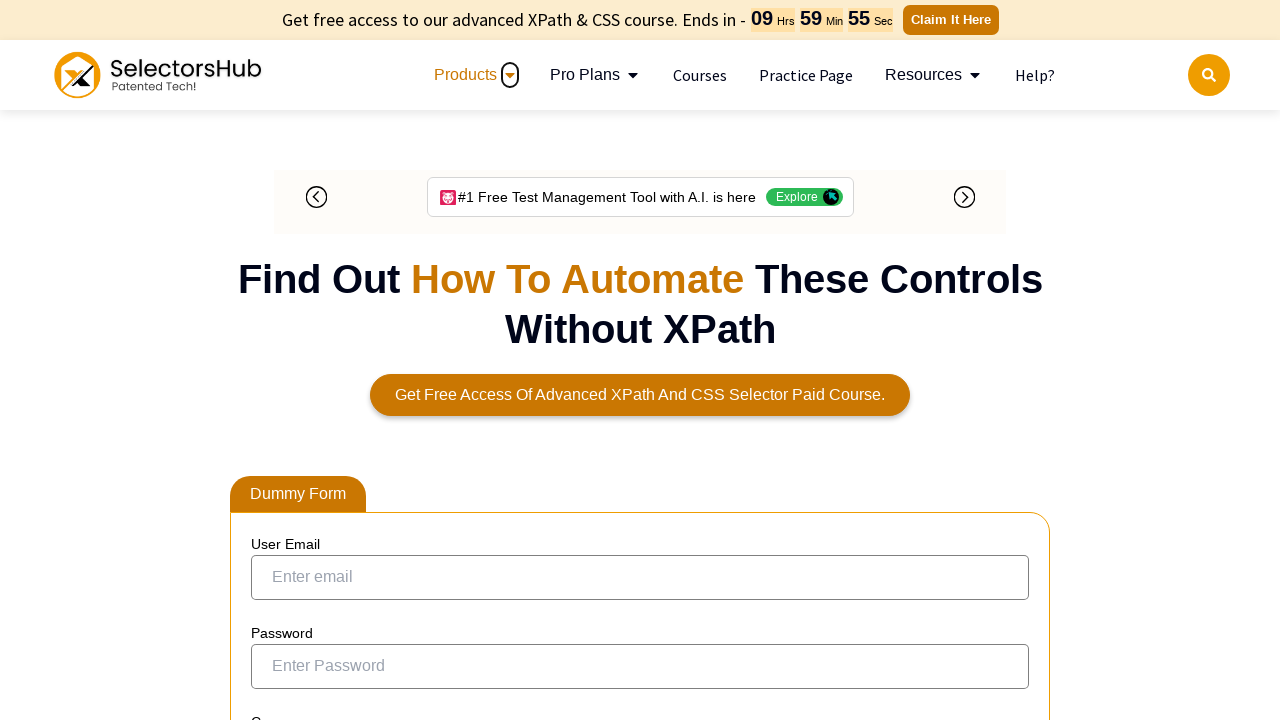

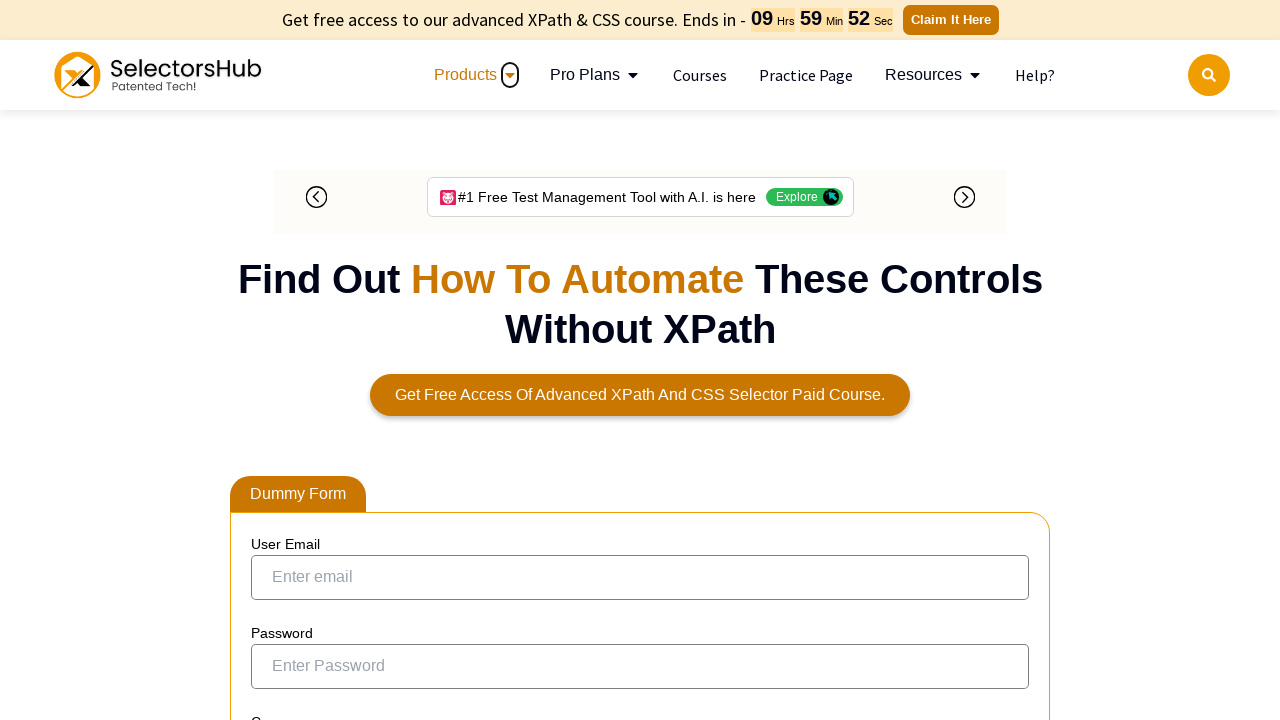